Tests the dropdown functionality by navigating to the dropdown page and verifying all options are present.

Starting URL: https://the-internet.herokuapp.com/

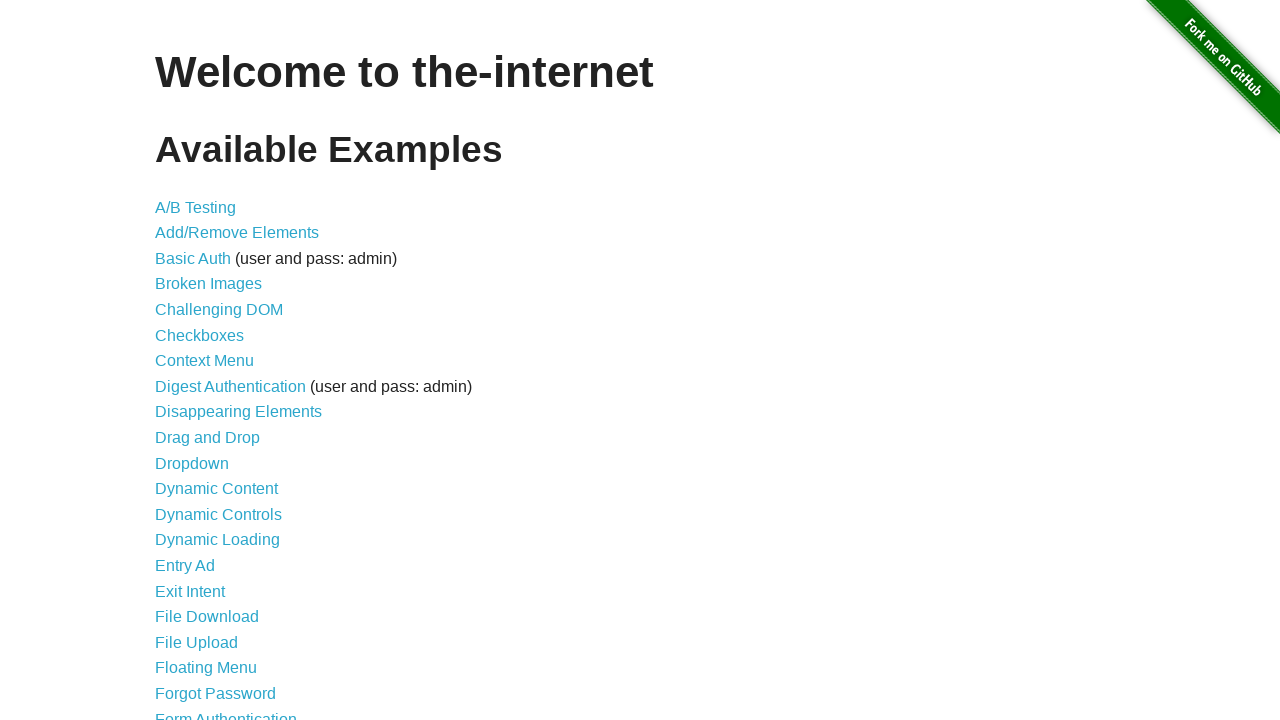

Clicked on Dropdown link to navigate to dropdown page at (192, 463) on a[href='/dropdown']
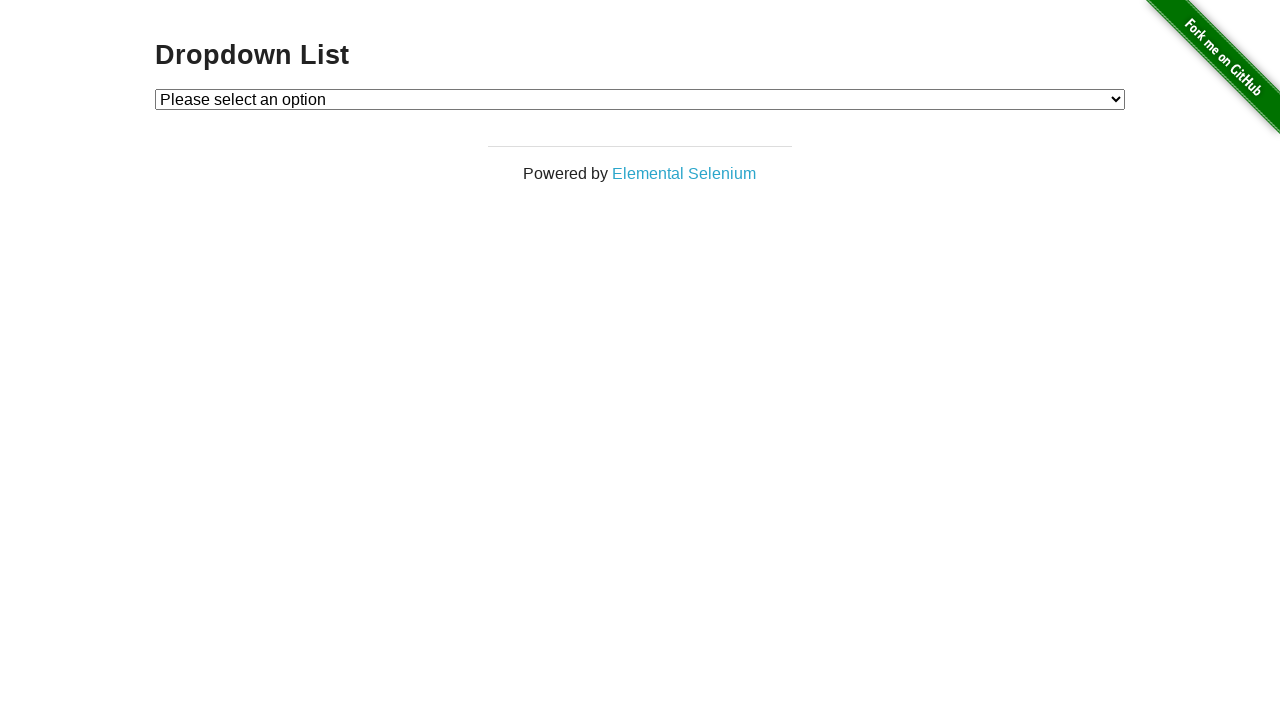

Dropdown element loaded and became visible
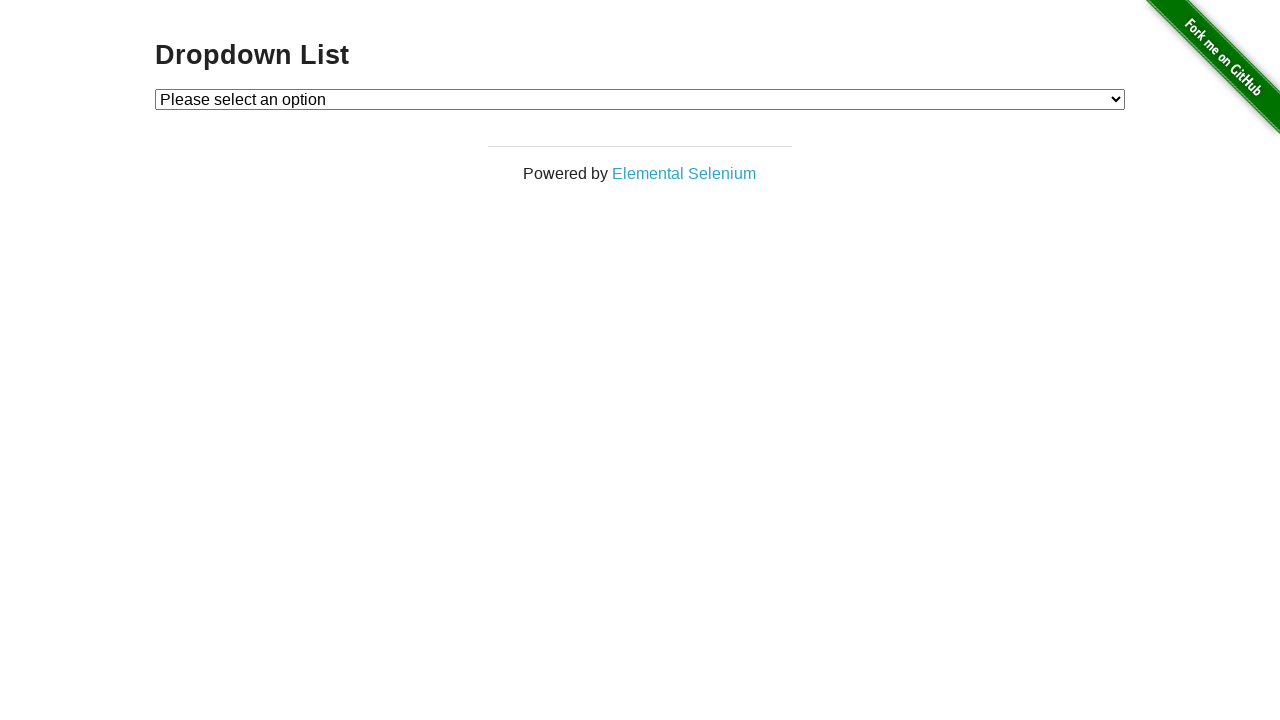

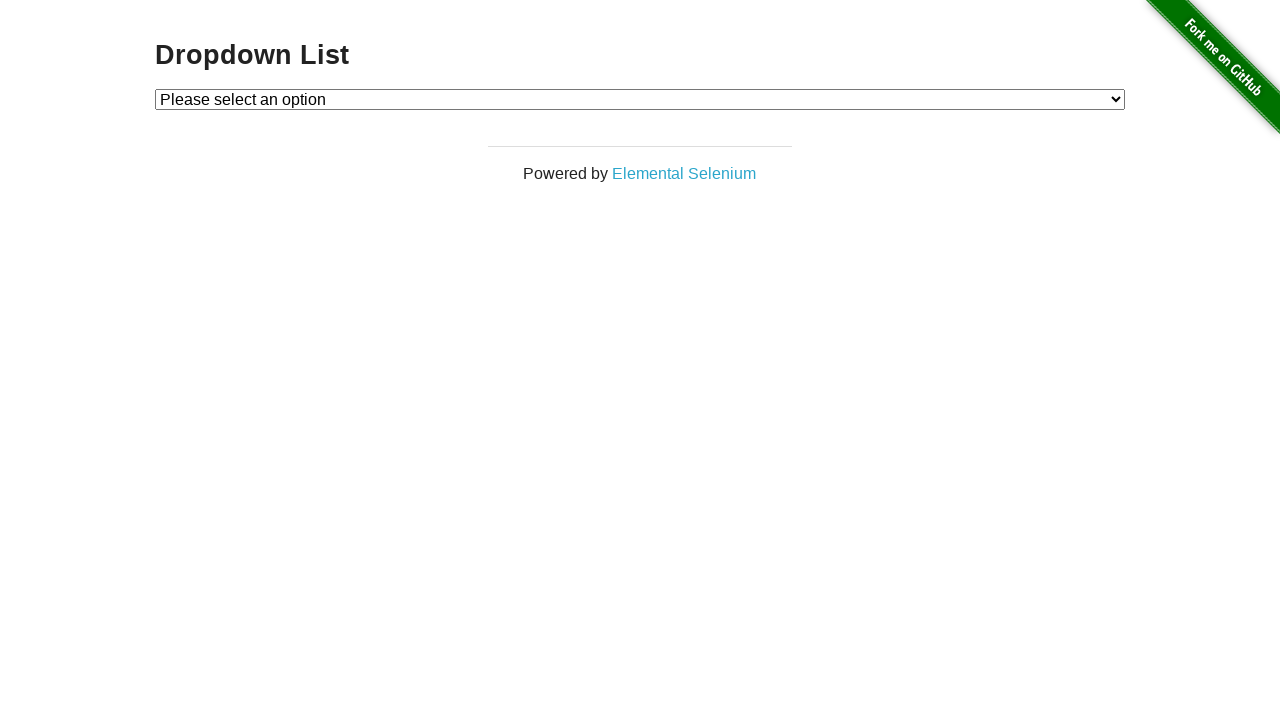